Fills out a registration form by entering personal information including name, address, email, phone, gender selection, and checking multiple checkboxes

Starting URL: http://demo.automationtesting.in/Register.html

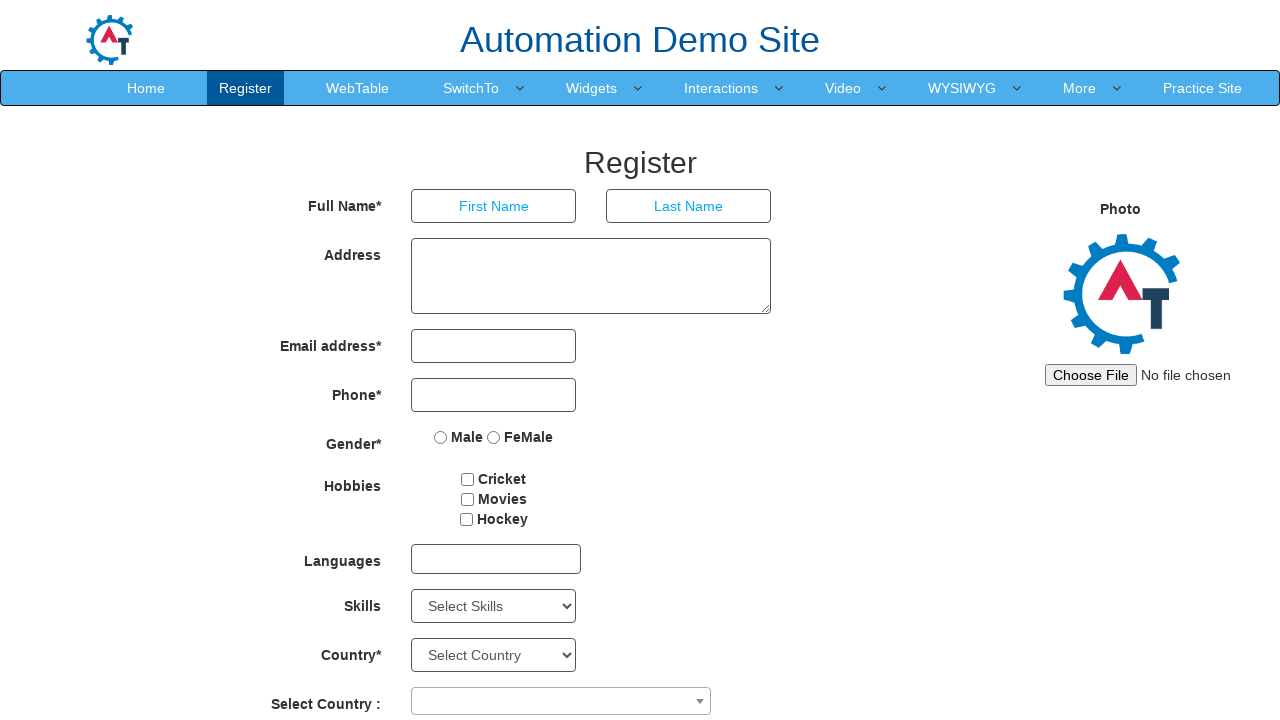

Filled first name field with 'anandhadeepan' on //input[@placeholder='First Name']
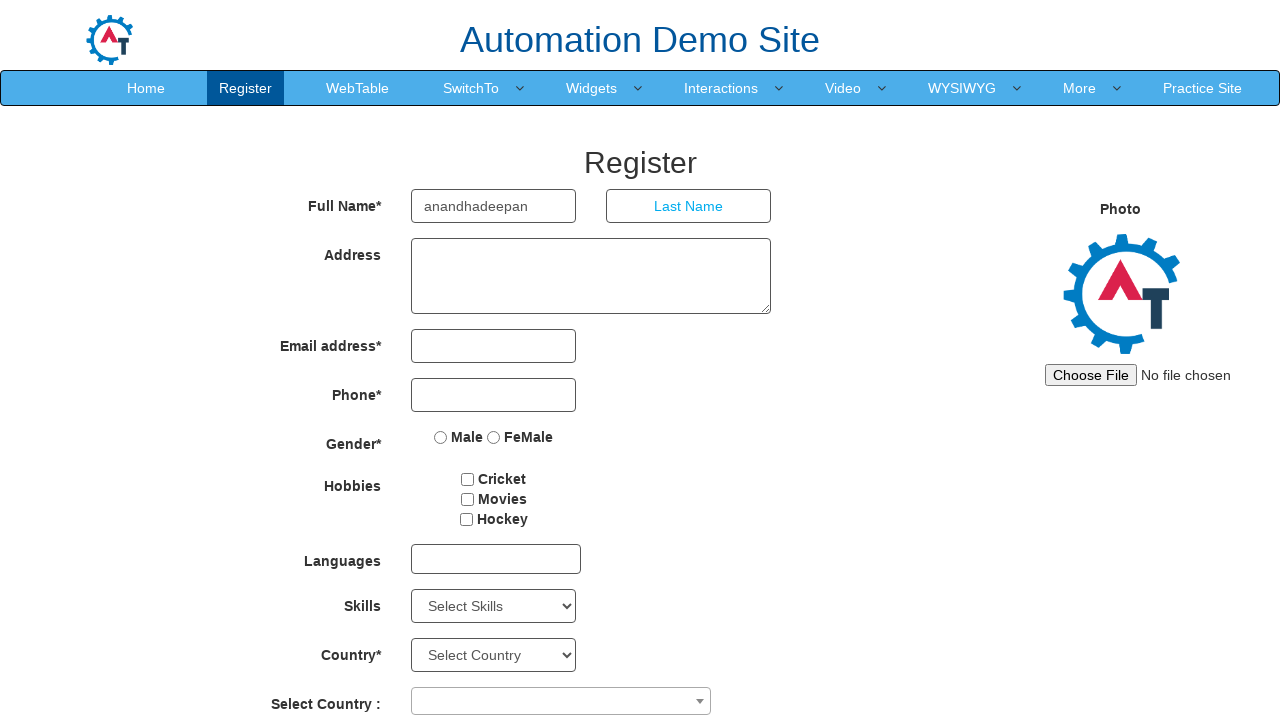

Filled last name field with 'S' on //input[@placeholder='Last Name']
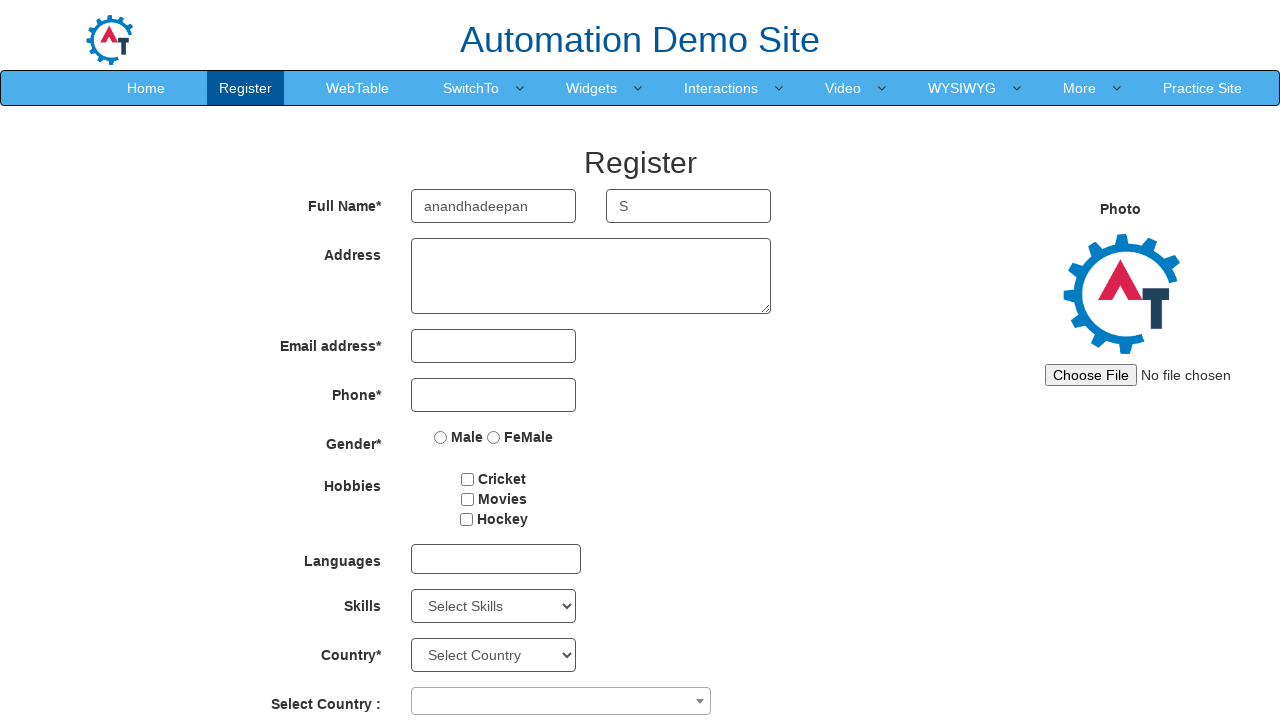

Filled address field with complete address on //textarea[@rows='3']
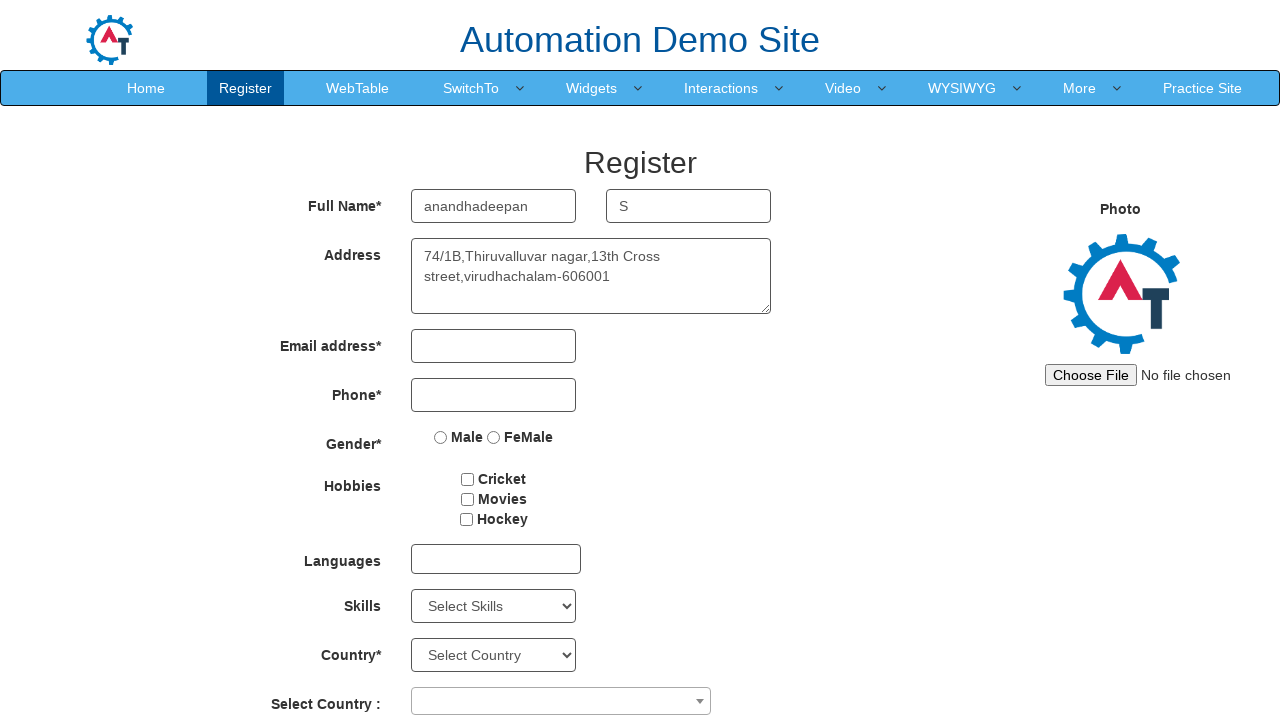

Filled email field with 'anandhadeepan02@gmail.com' on //input[@type='email']
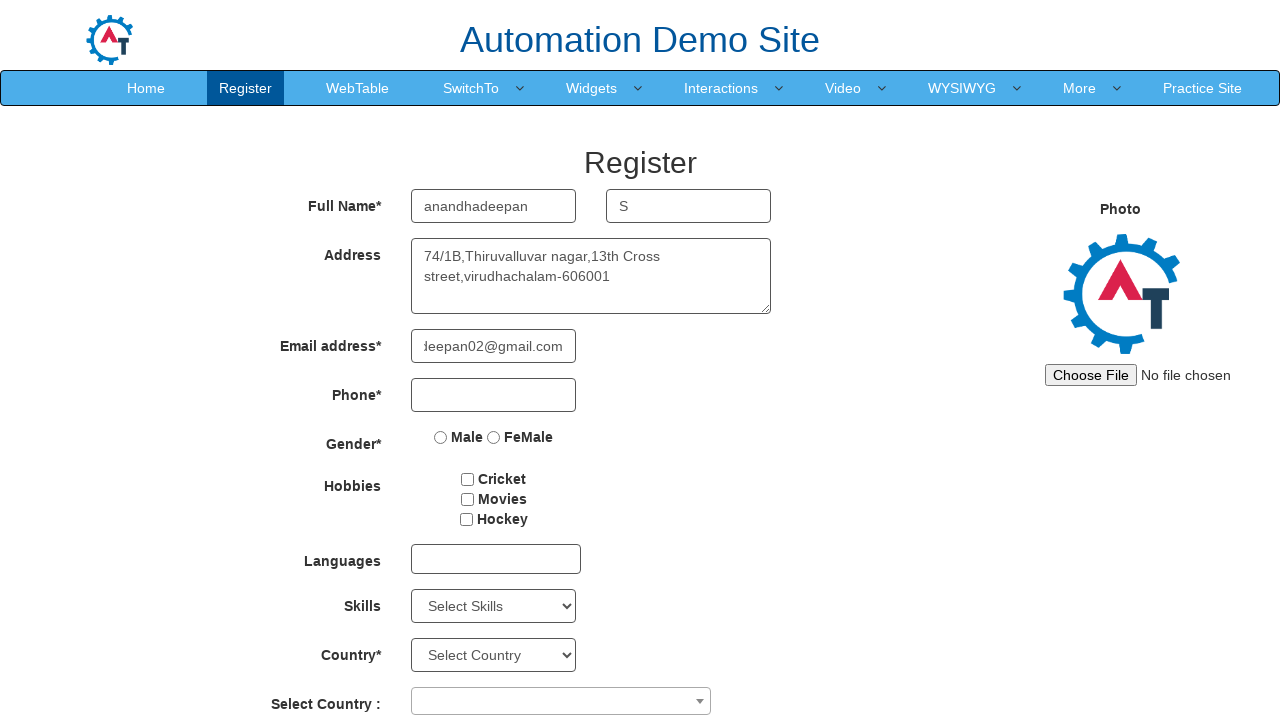

Filled phone number field with '9566554652' on //input[@type='tel']
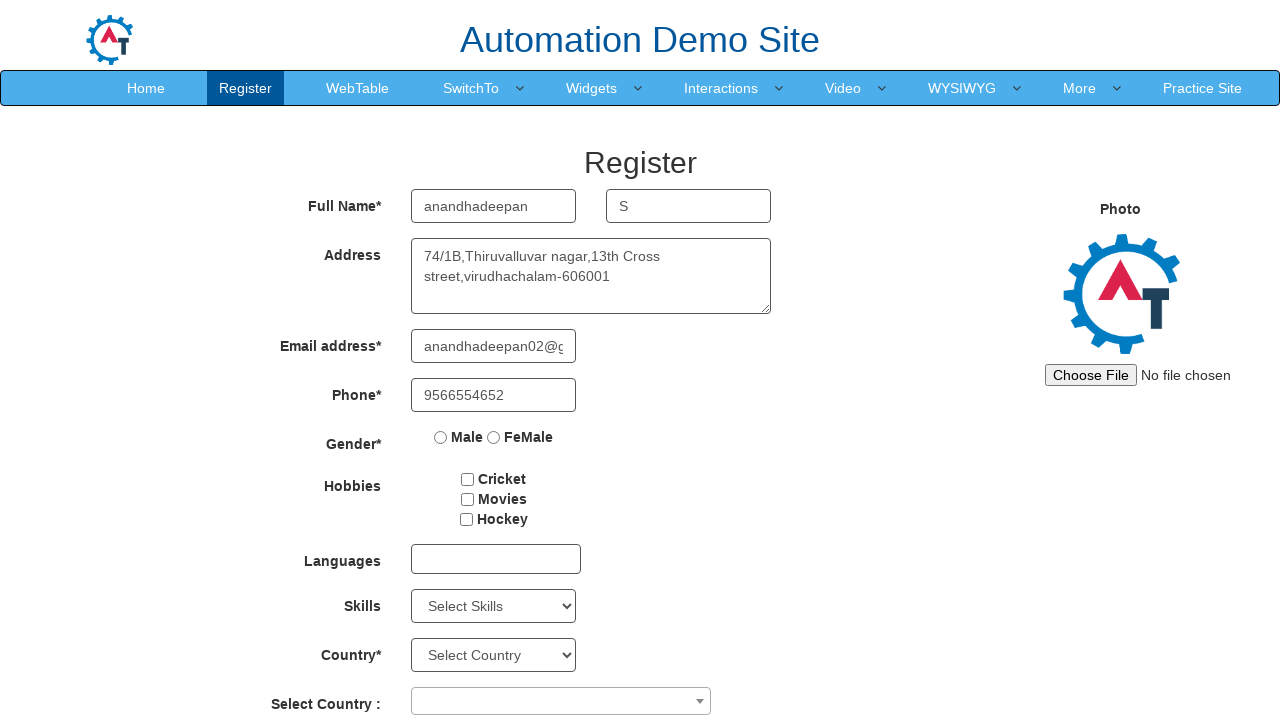

Selected Male gender option at (441, 437) on xpath=//input[@value='Male']
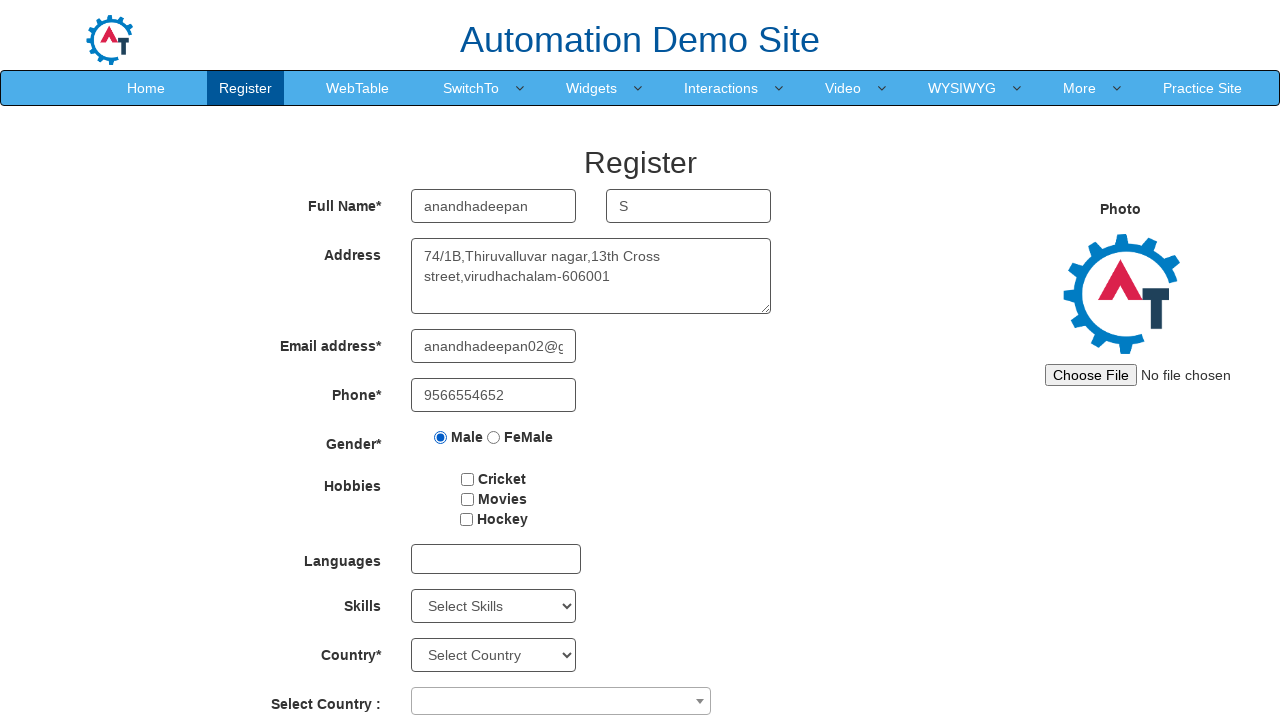

Checked first checkbox at (468, 479) on #checkbox1
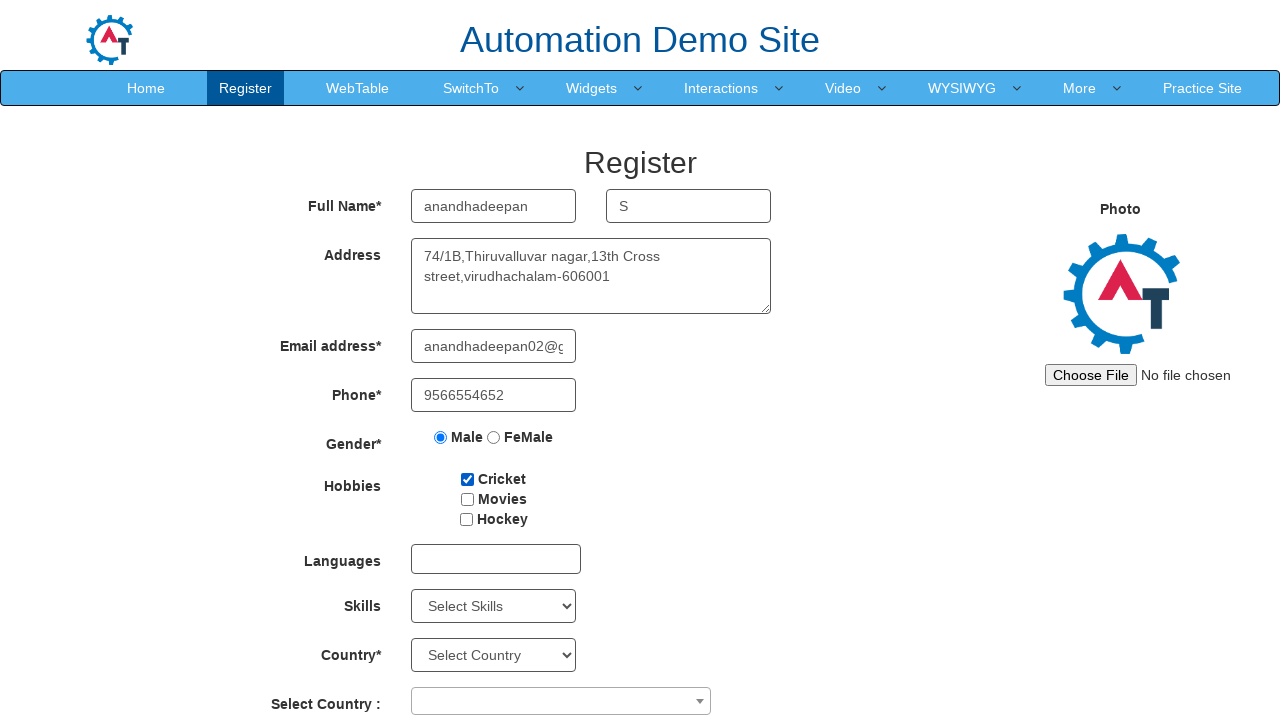

Checked second checkbox at (467, 499) on #checkbox2
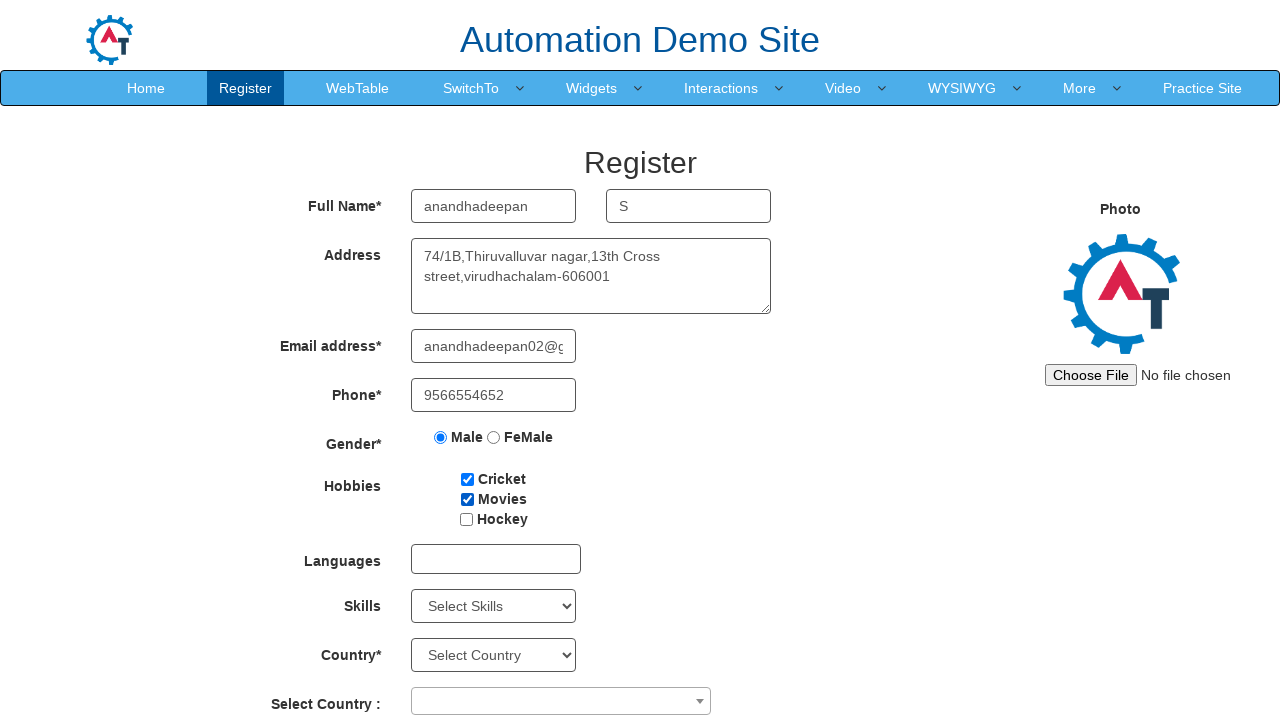

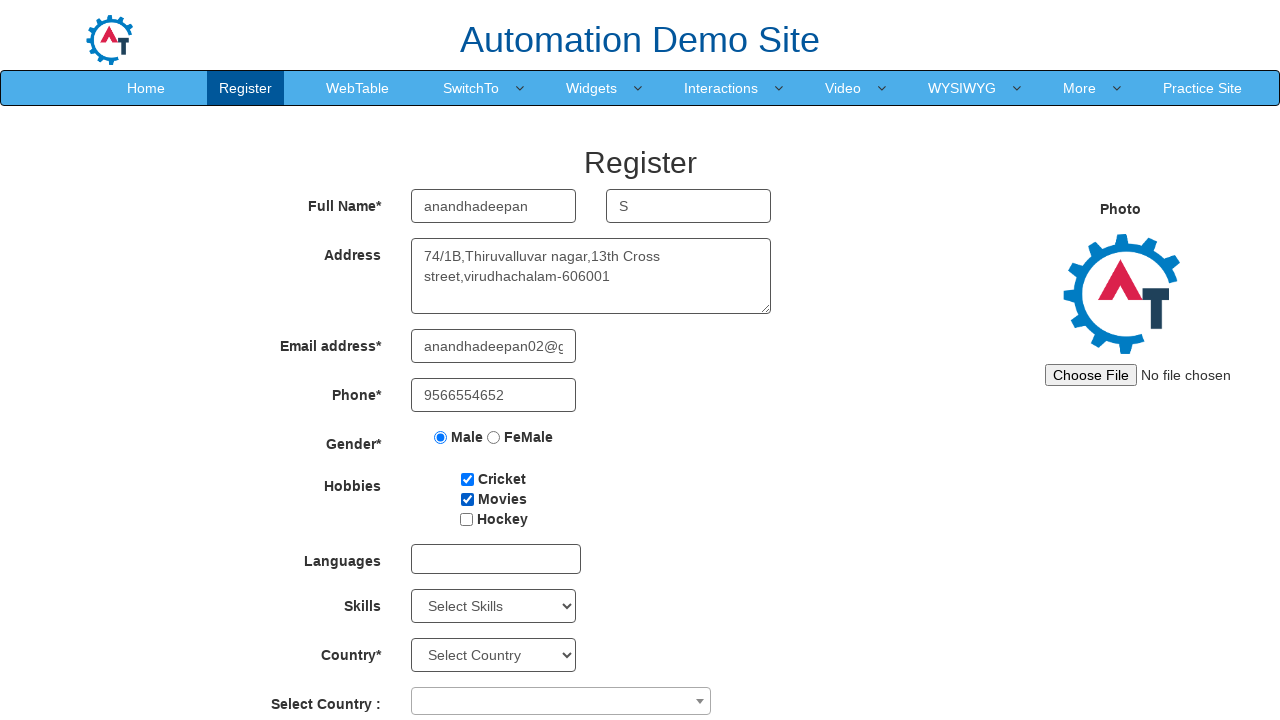